Simple test that navigates to the ChromeDriver documentation website and maximizes the browser window.

Starting URL: https://chromedriver.chromium.org/

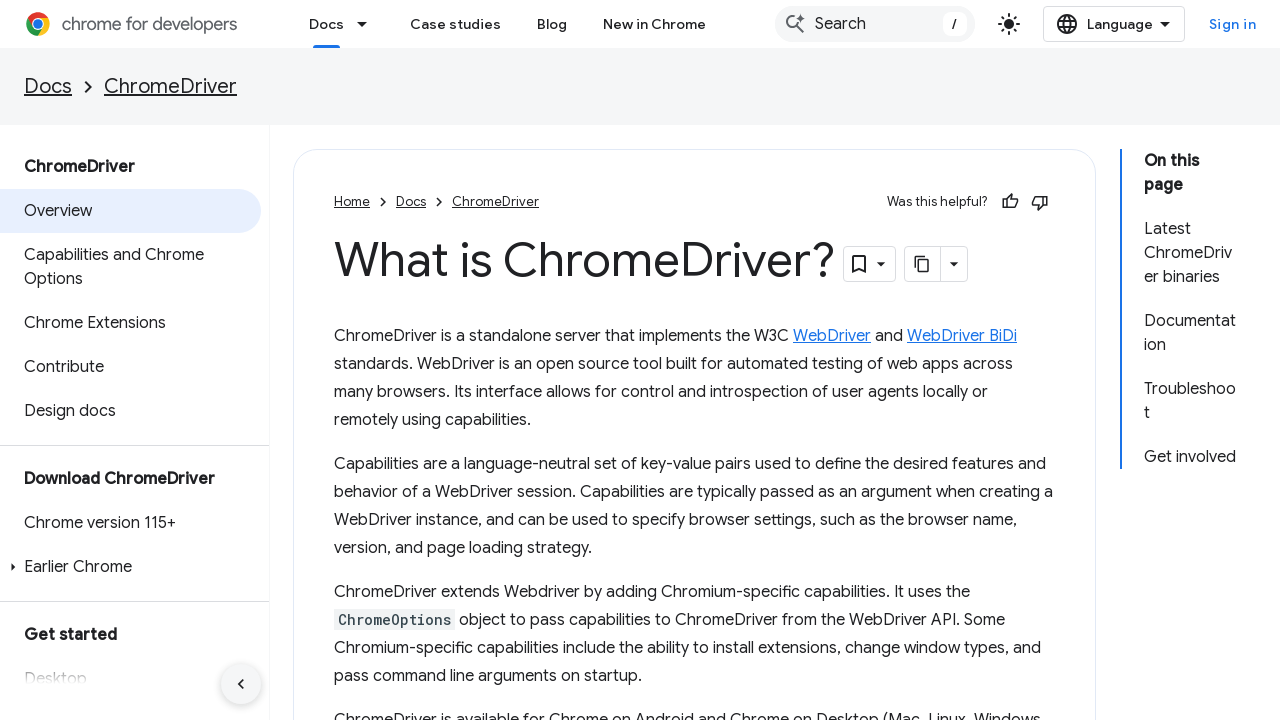

Set viewport size to 1920x1080 to maximize browser window
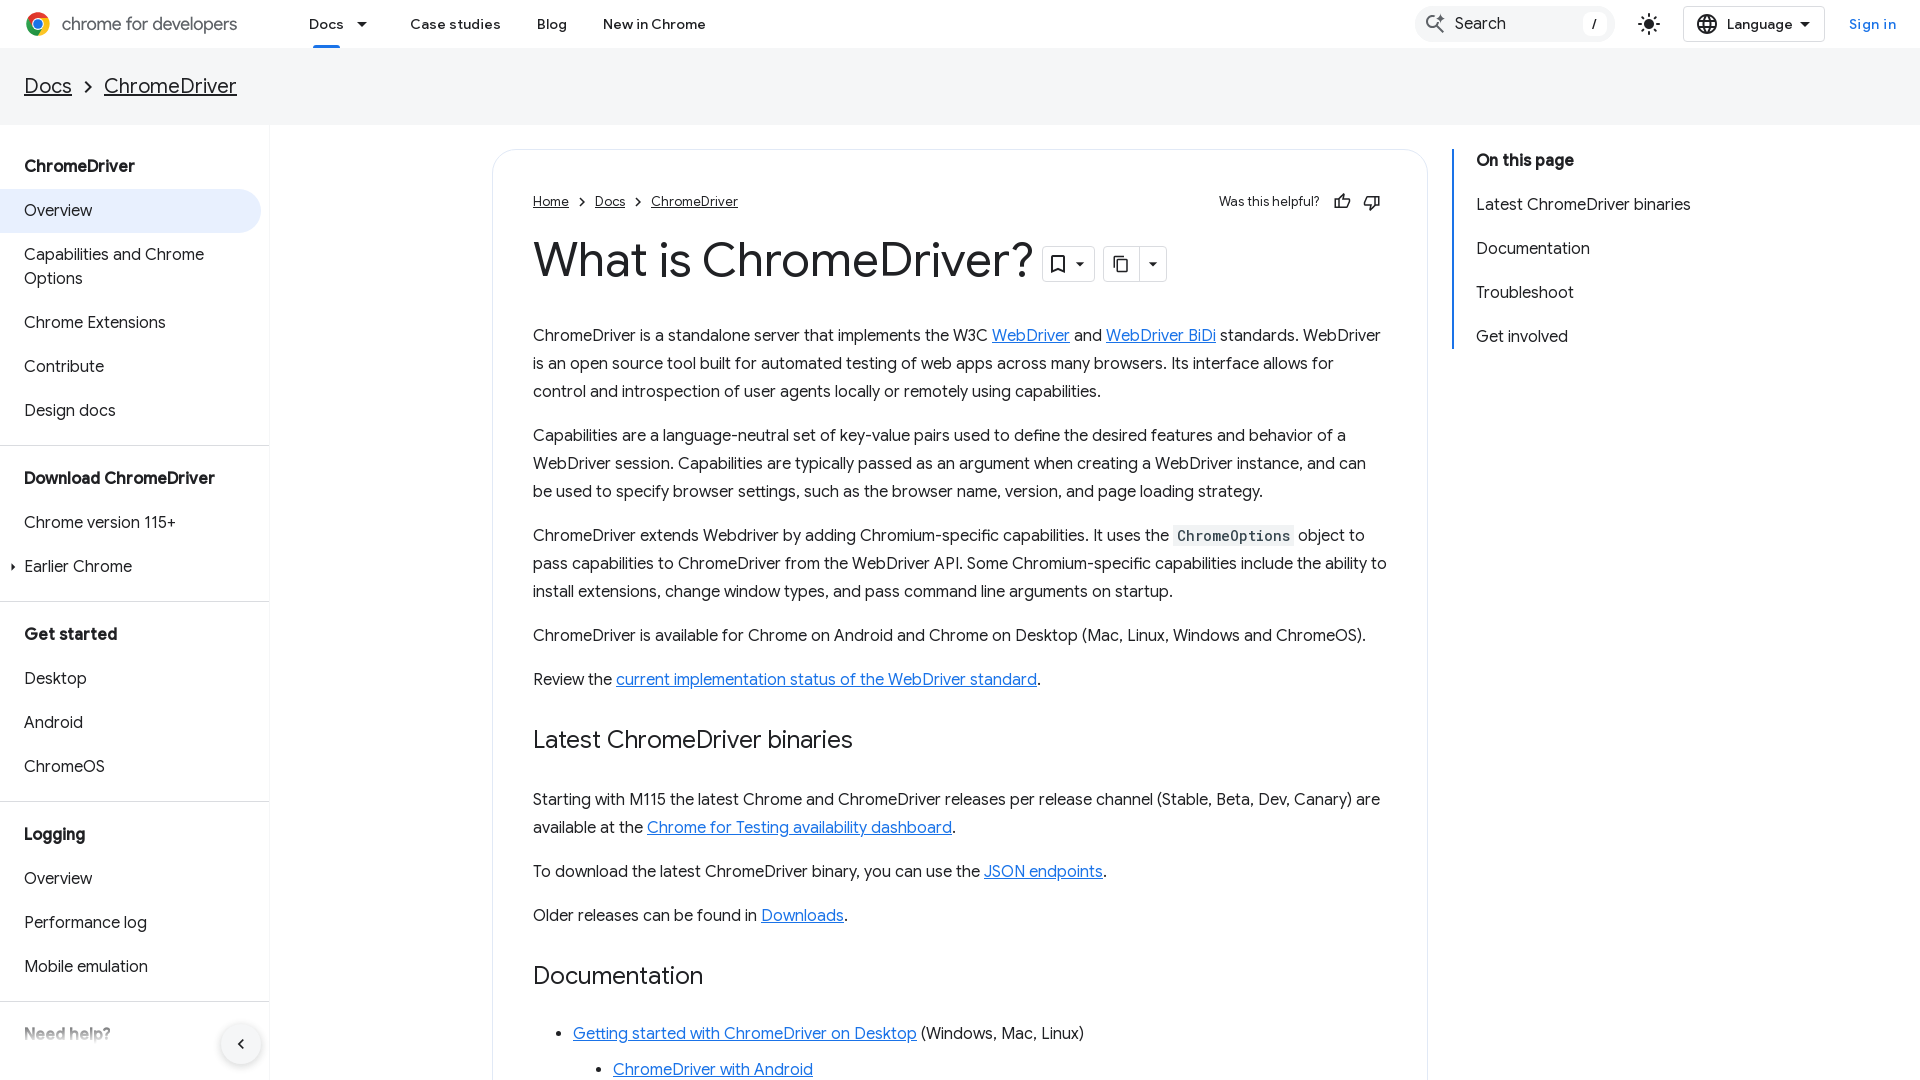

ChromeDriver documentation page loaded (domcontentloaded)
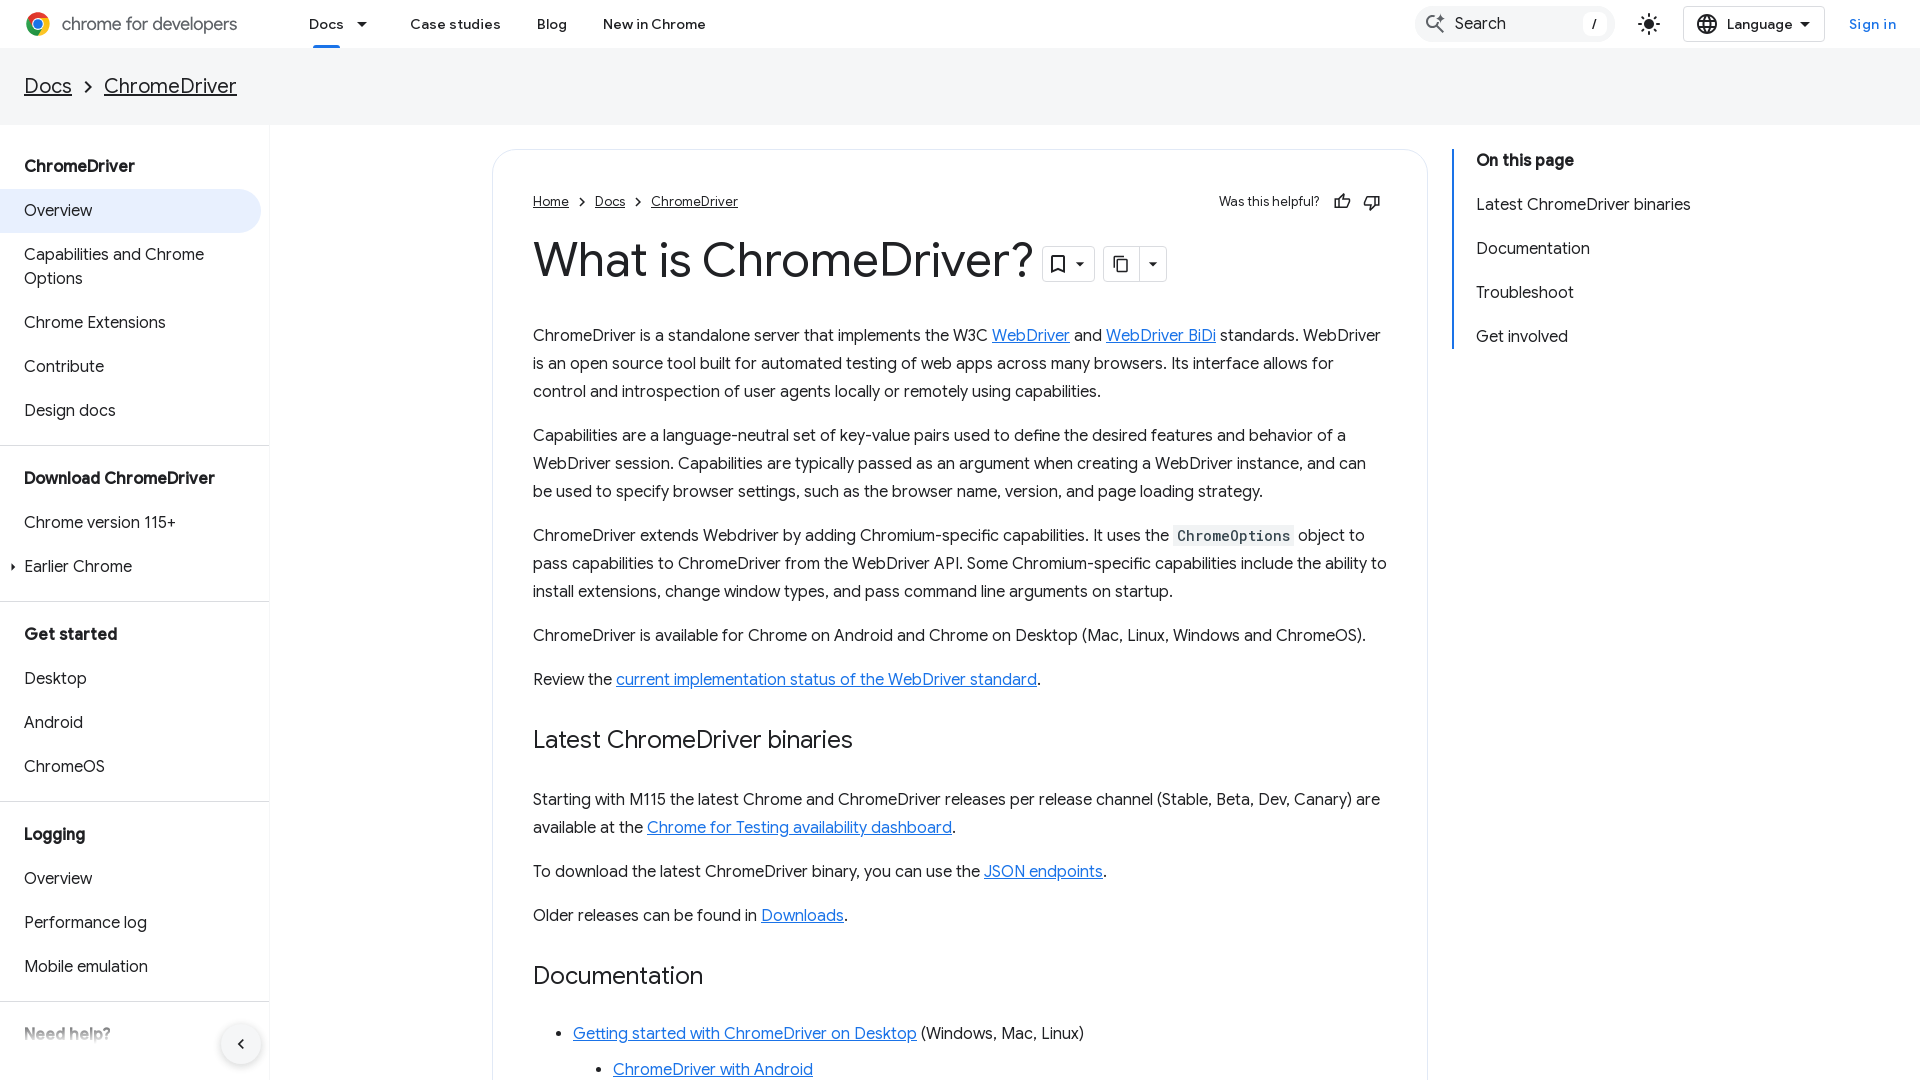

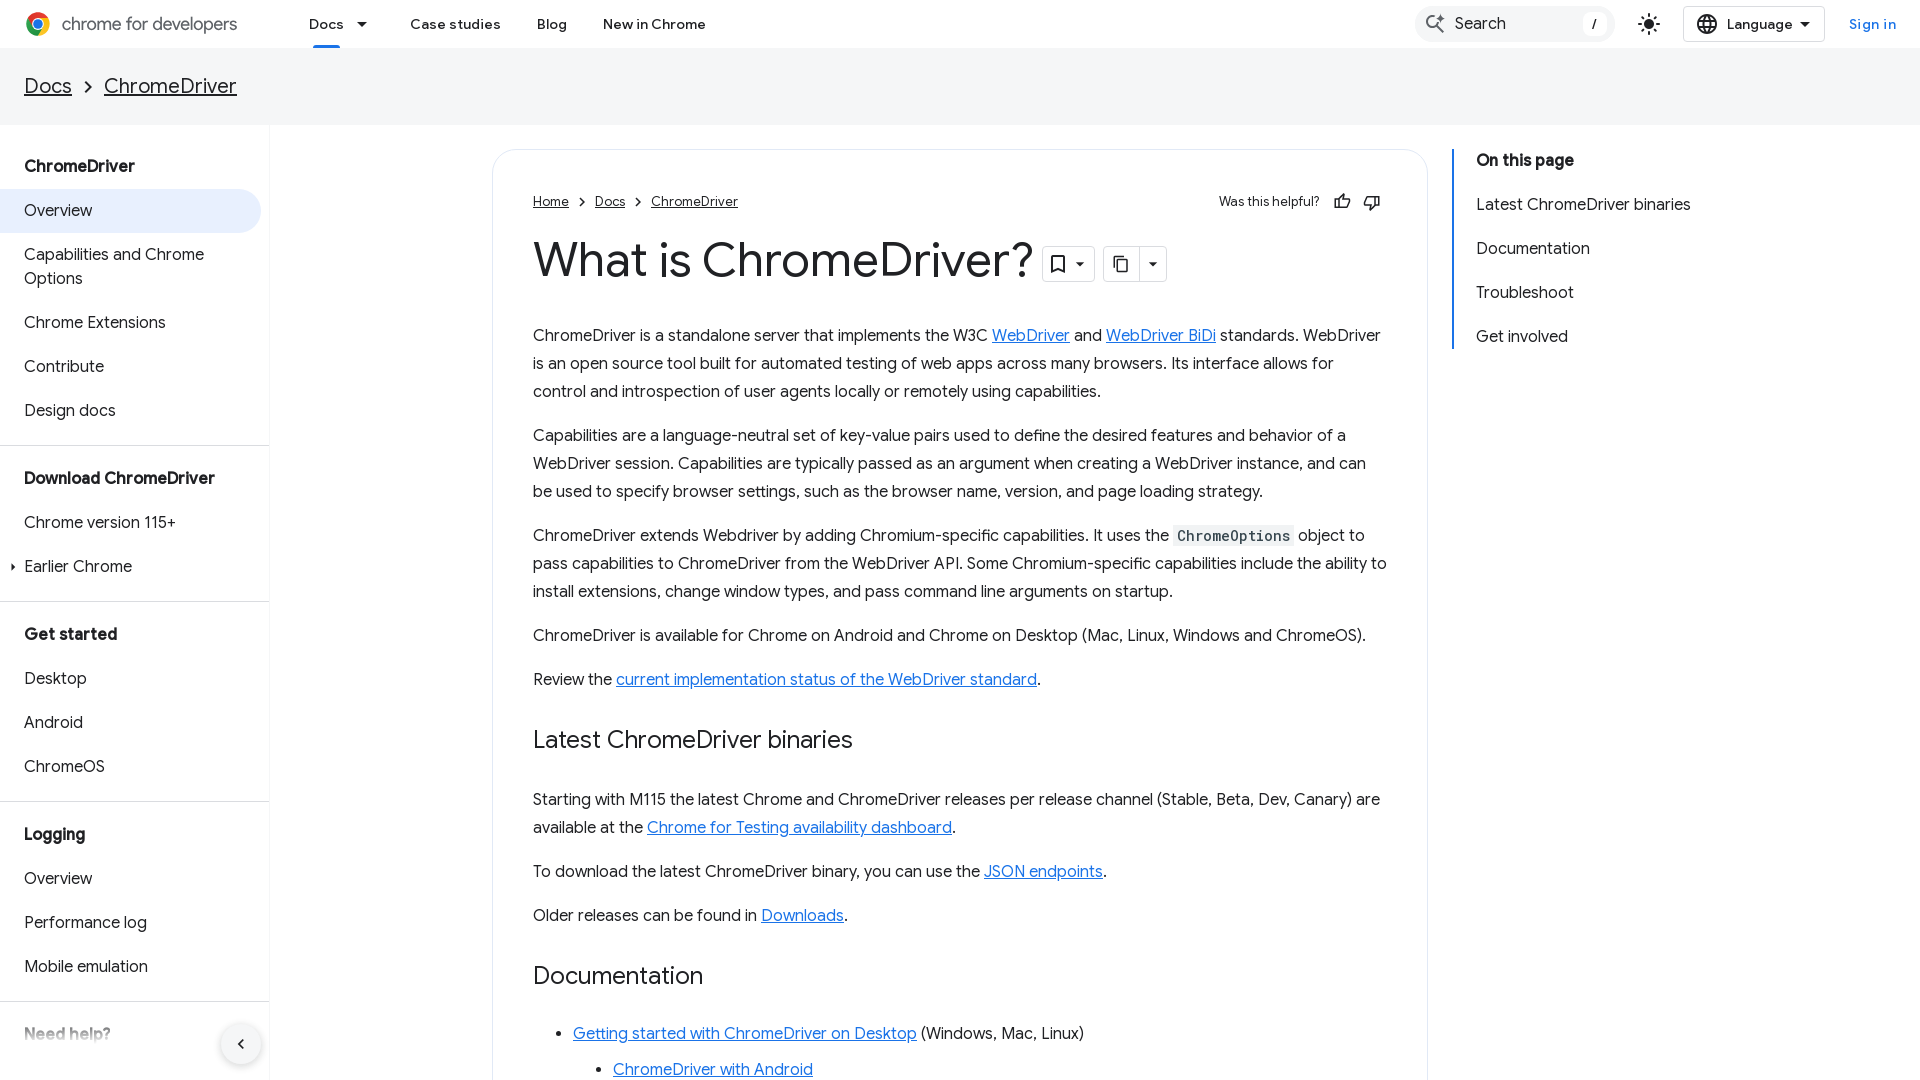